Navigates to the Greens Technology selenium course content page and scrolls to a specific section

Starting URL: http://greenstech.in/selenium-course-content.html

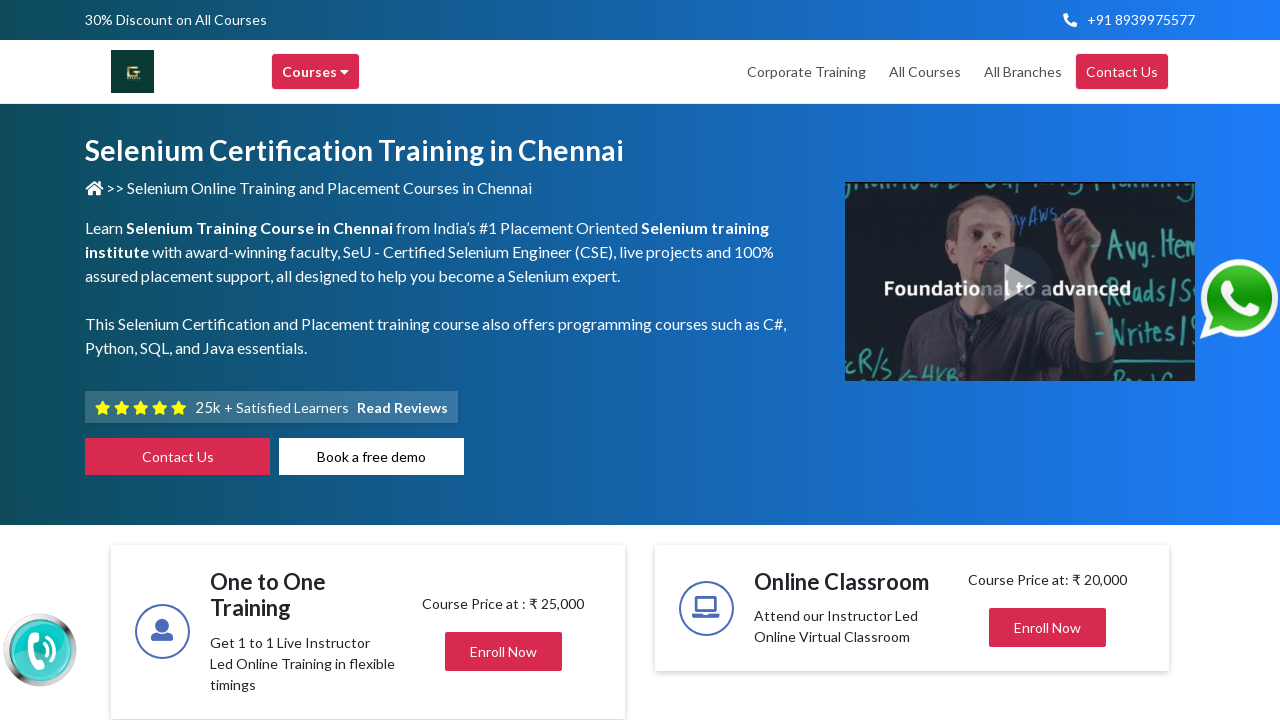

Navigated to Greens Technology selenium course content page
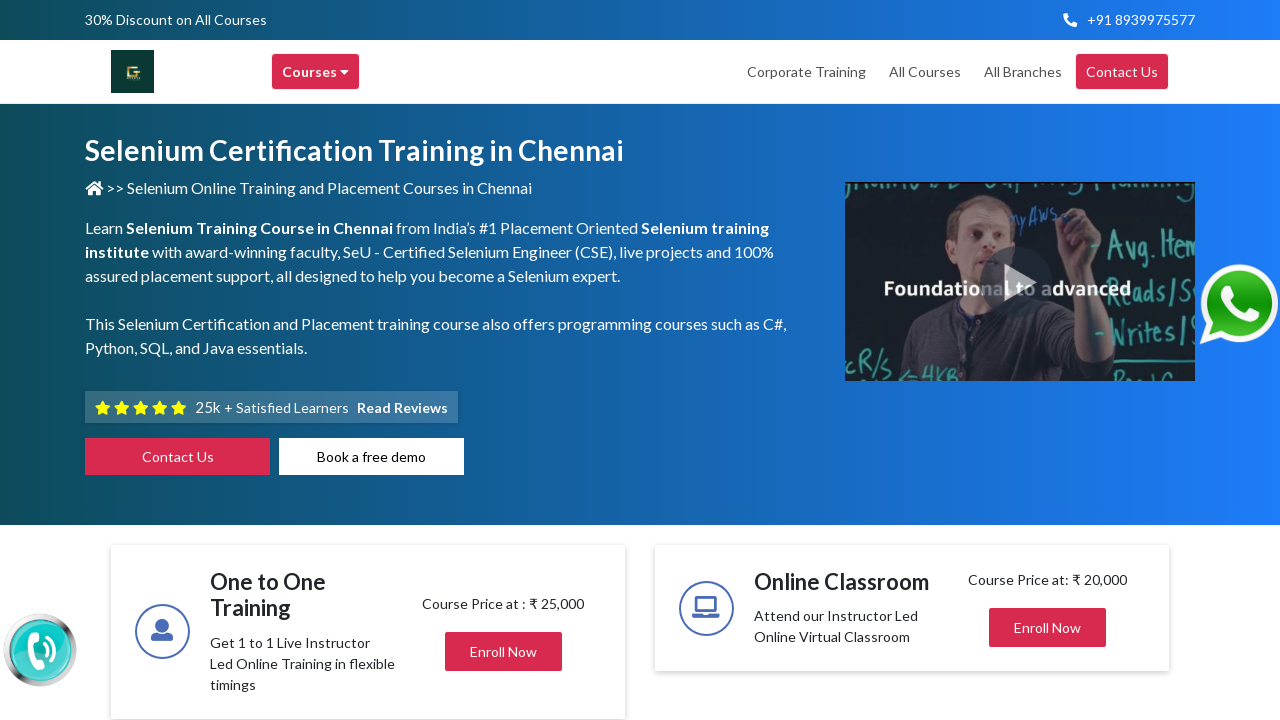

Waited 2 seconds for page to fully load
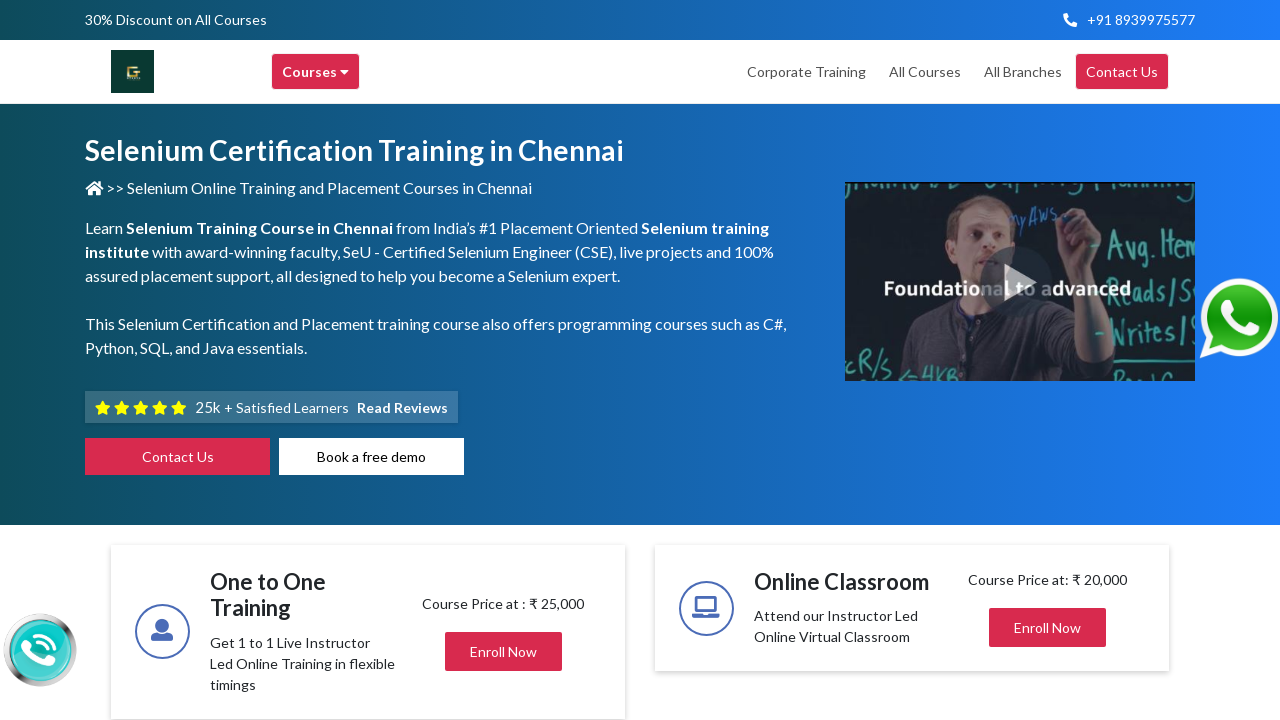

Located element with id 'heading302'
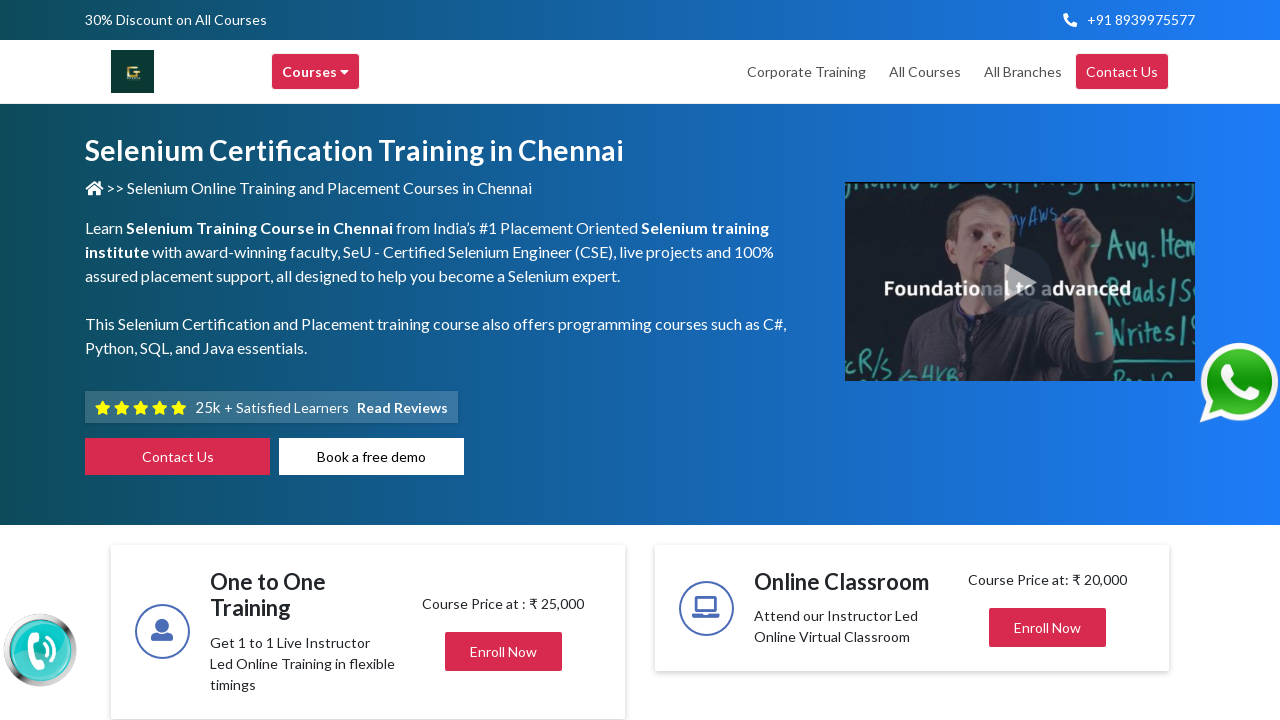

Scrolled to heading302 section
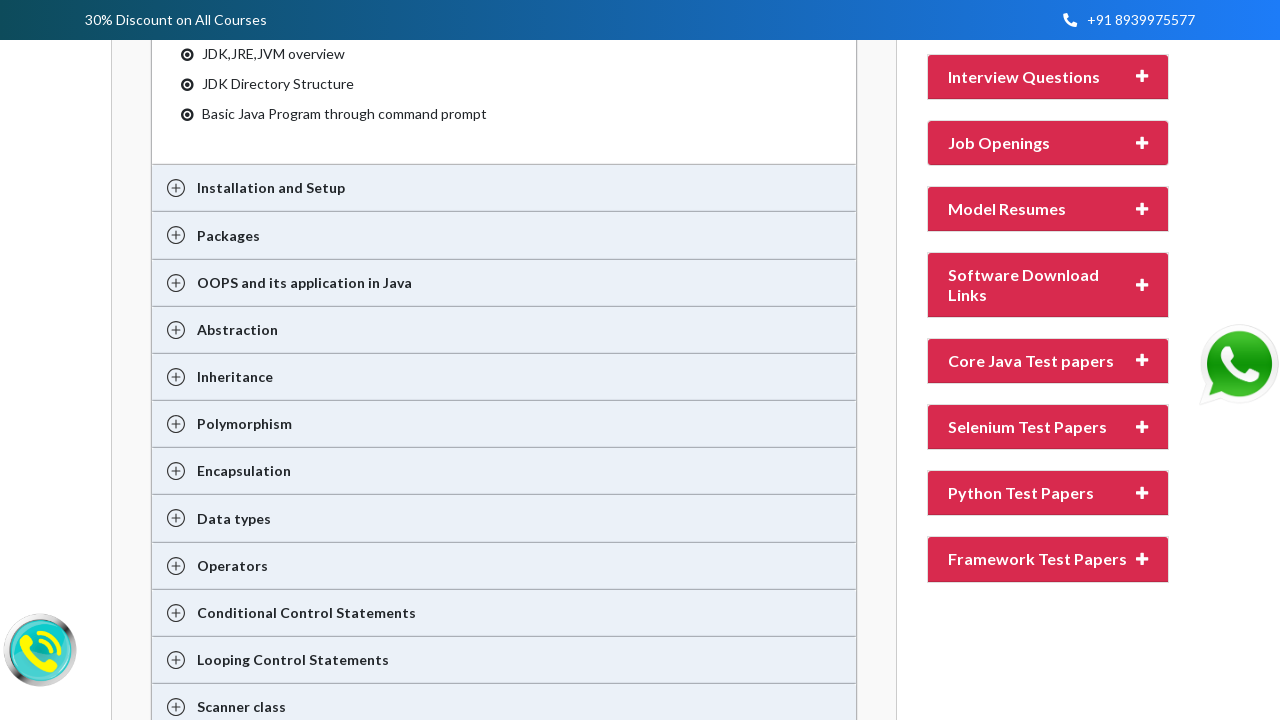

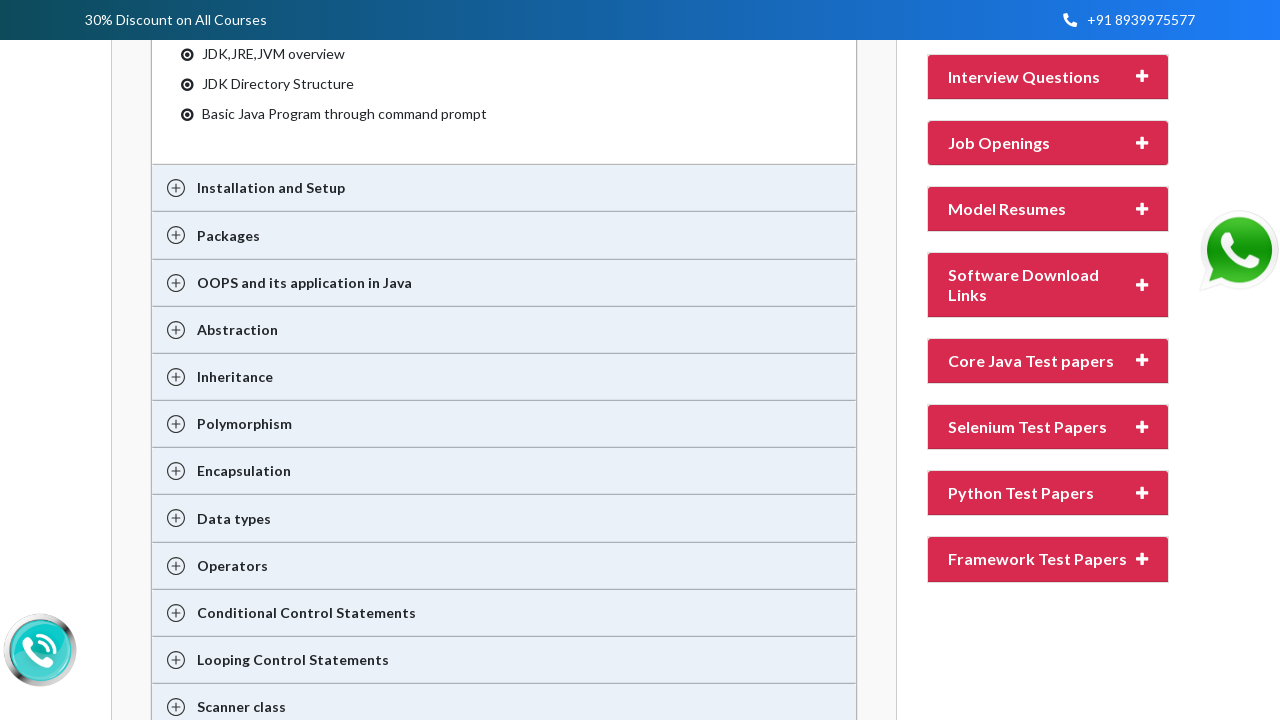